Tests the loading indicator behavior for both dynamic loading examples by clicking Start and verifying the loading indicator appears and disappears

Starting URL: https://the-internet.herokuapp.com/dynamic_loading/1

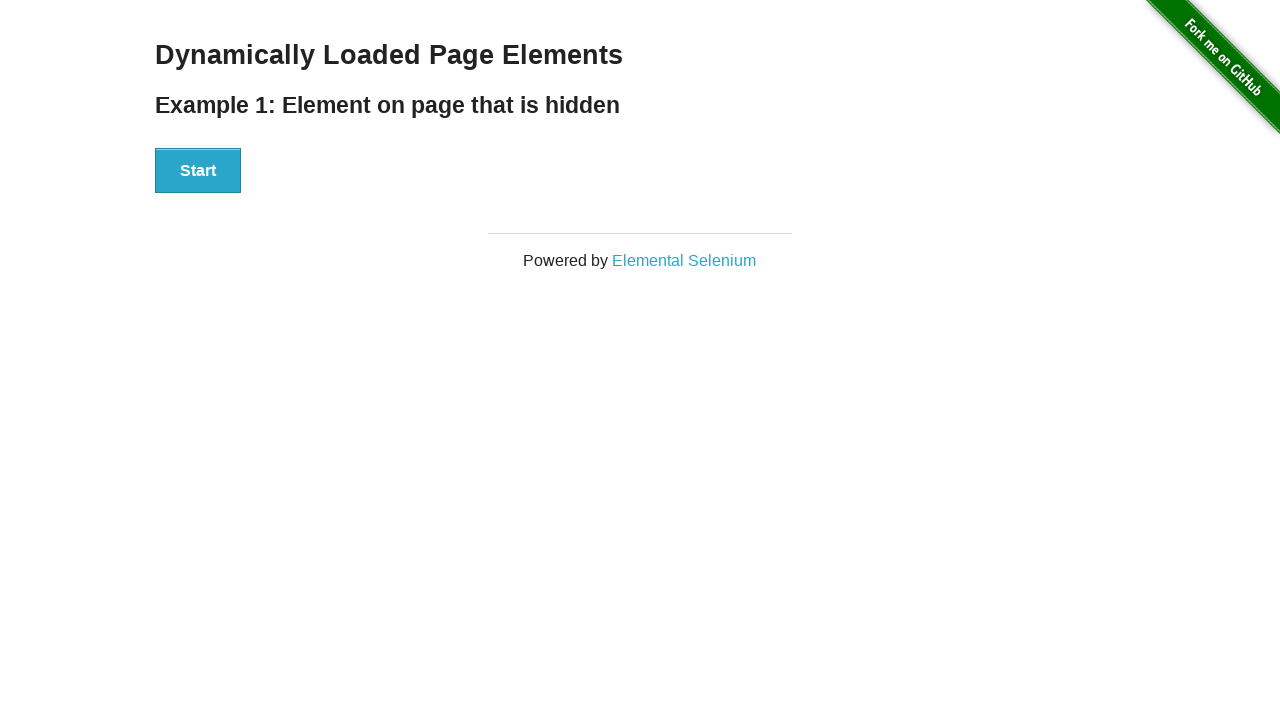

Navigated to dynamic loading example /1
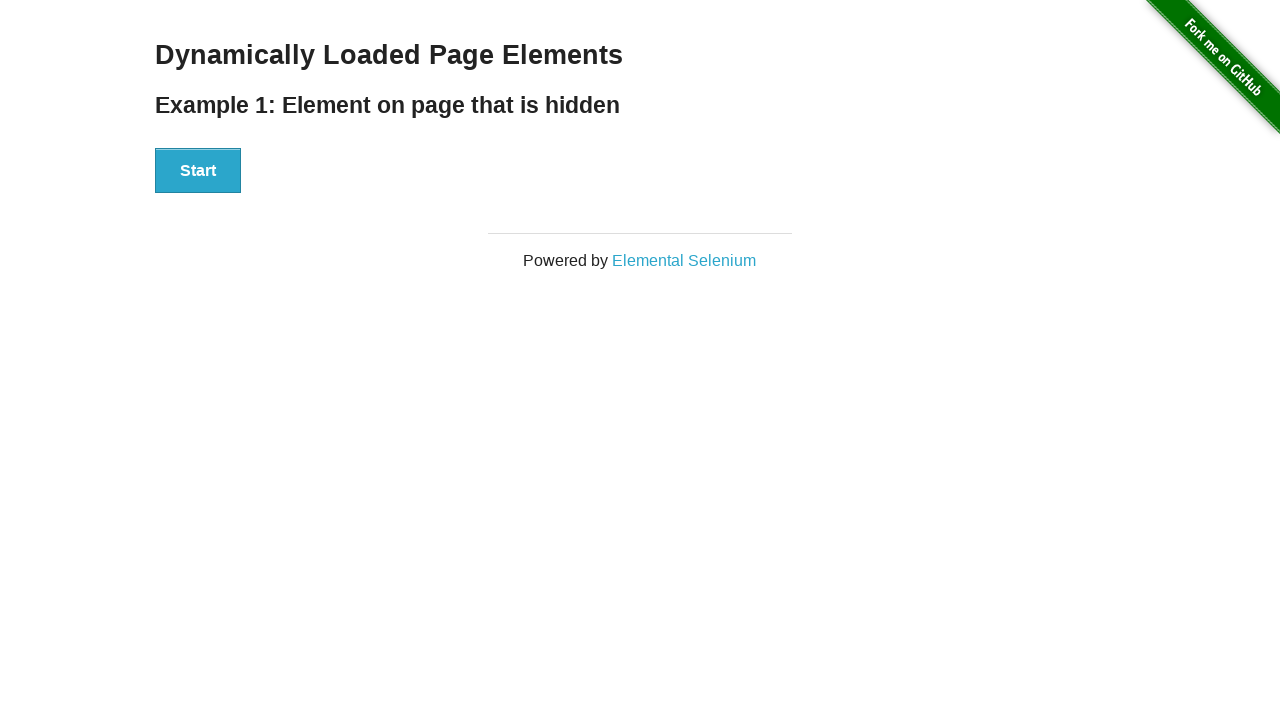

Start button became visible
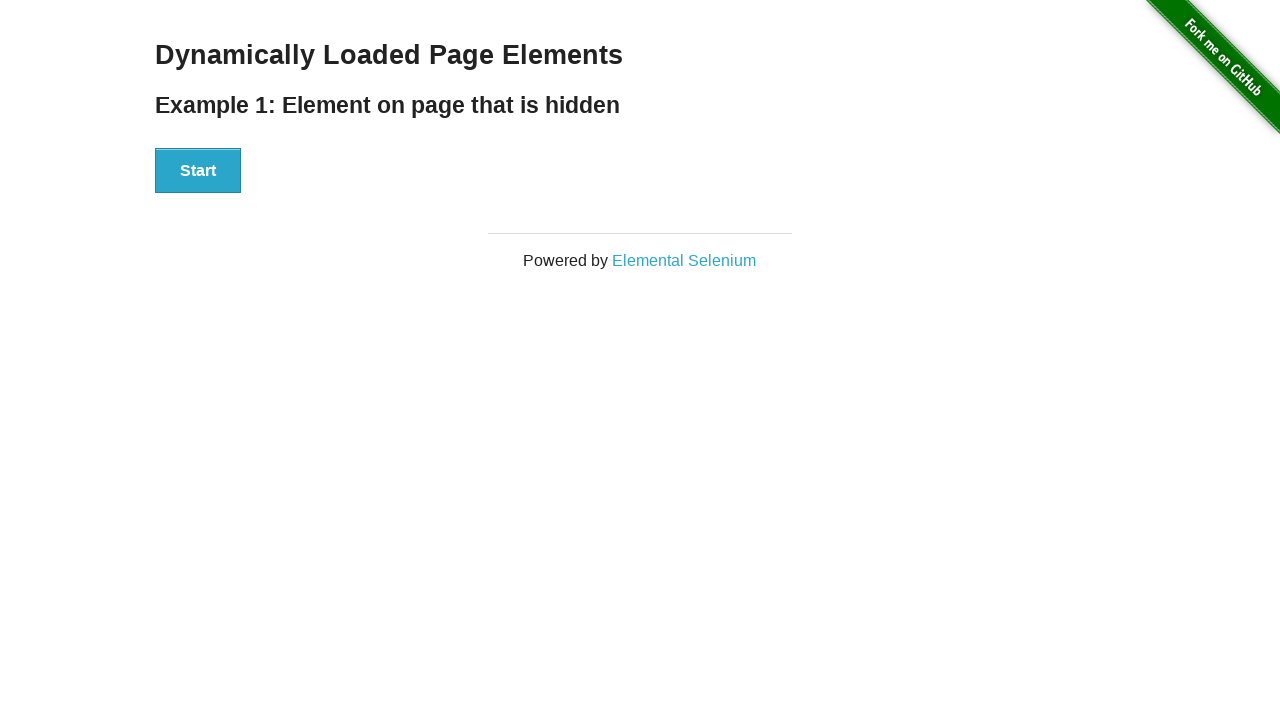

Clicked Start button at (198, 171) on #start button
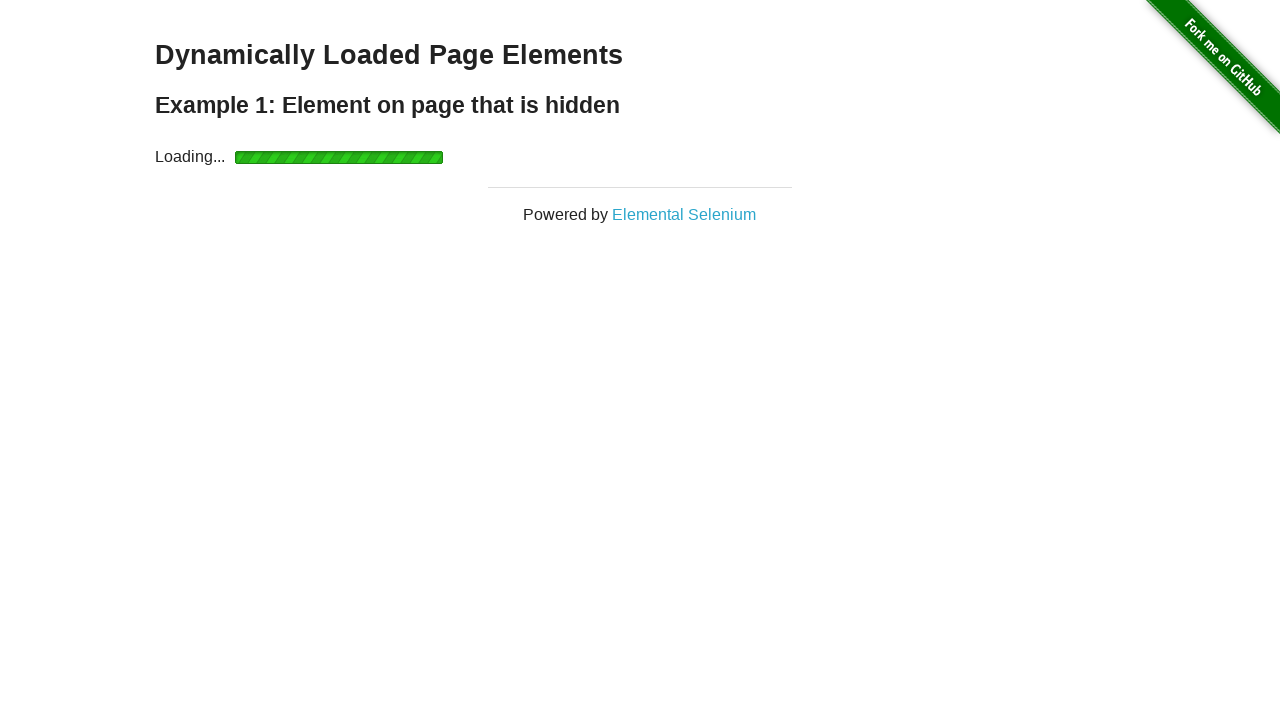

Loading indicator appeared
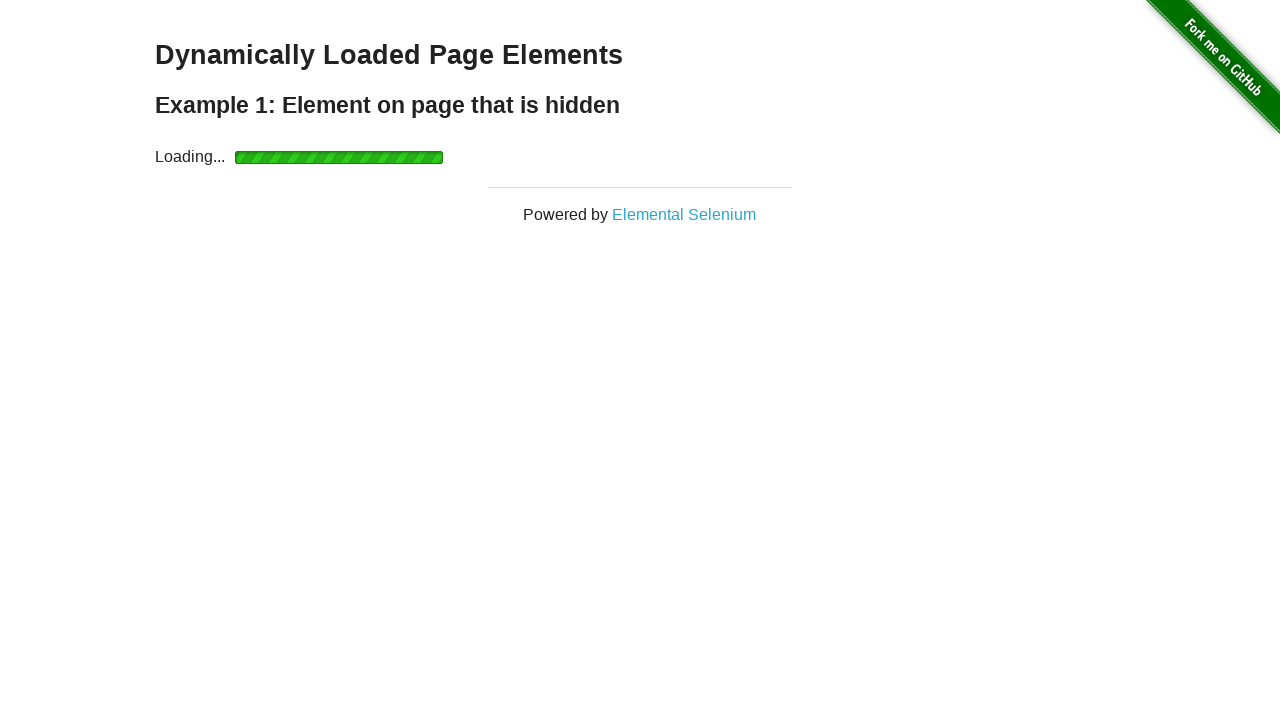

Verified loading indicator is visible
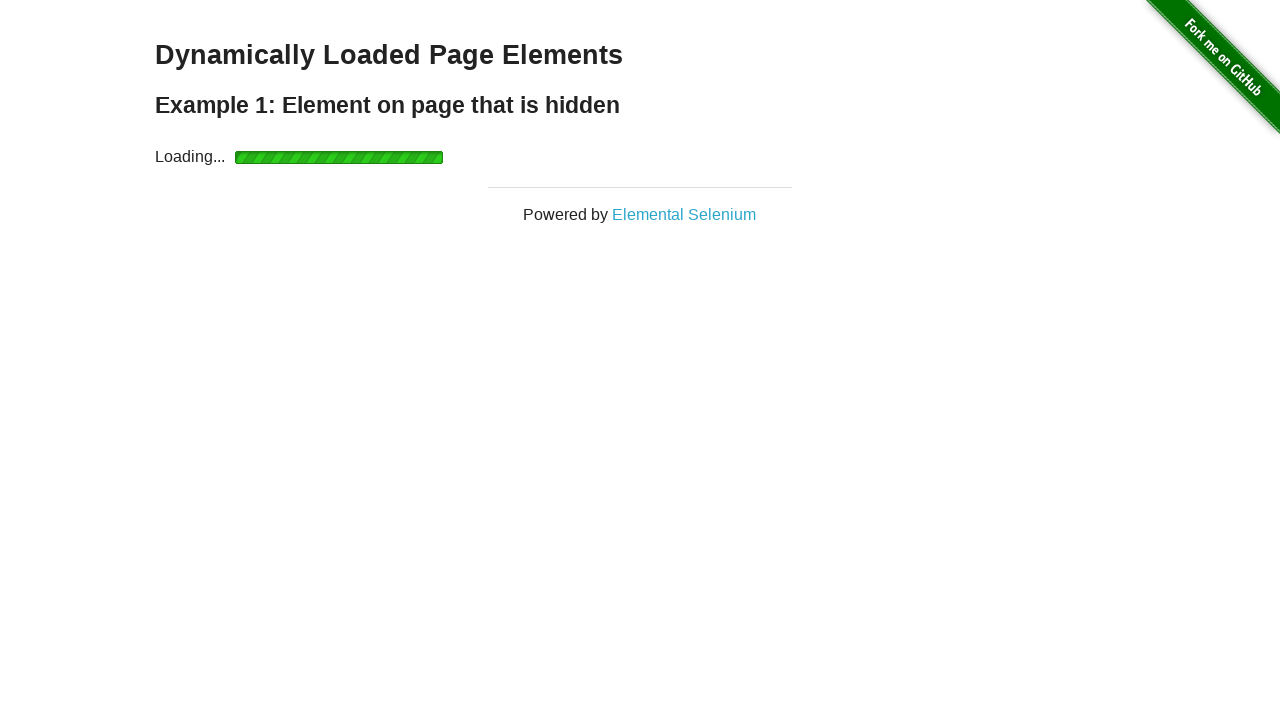

Loading indicator disappeared
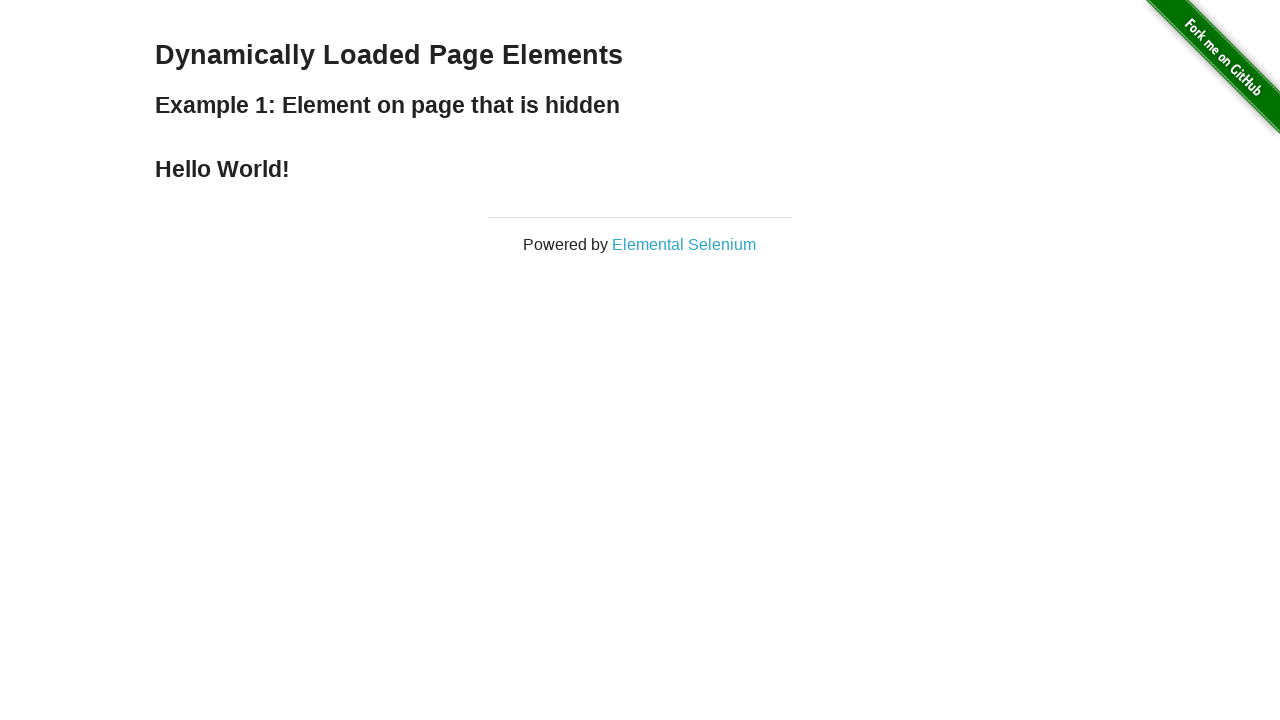

Navigated to dynamic loading example /2
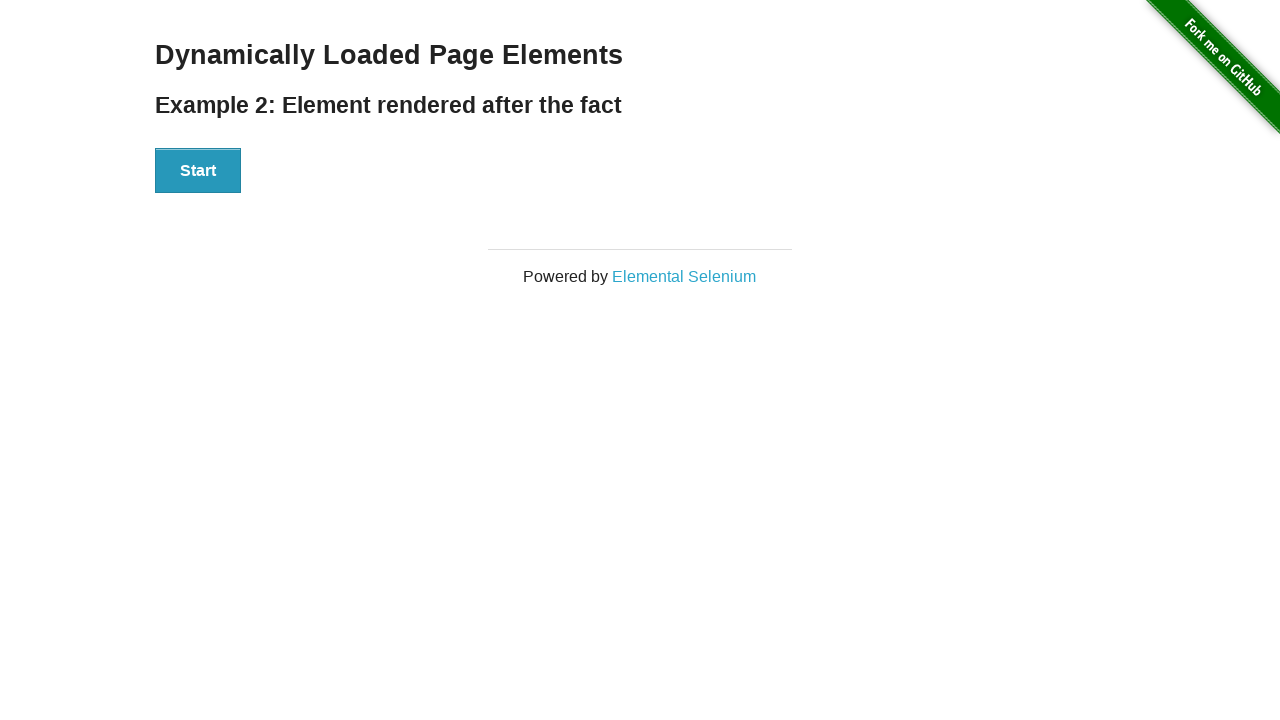

Start button became visible
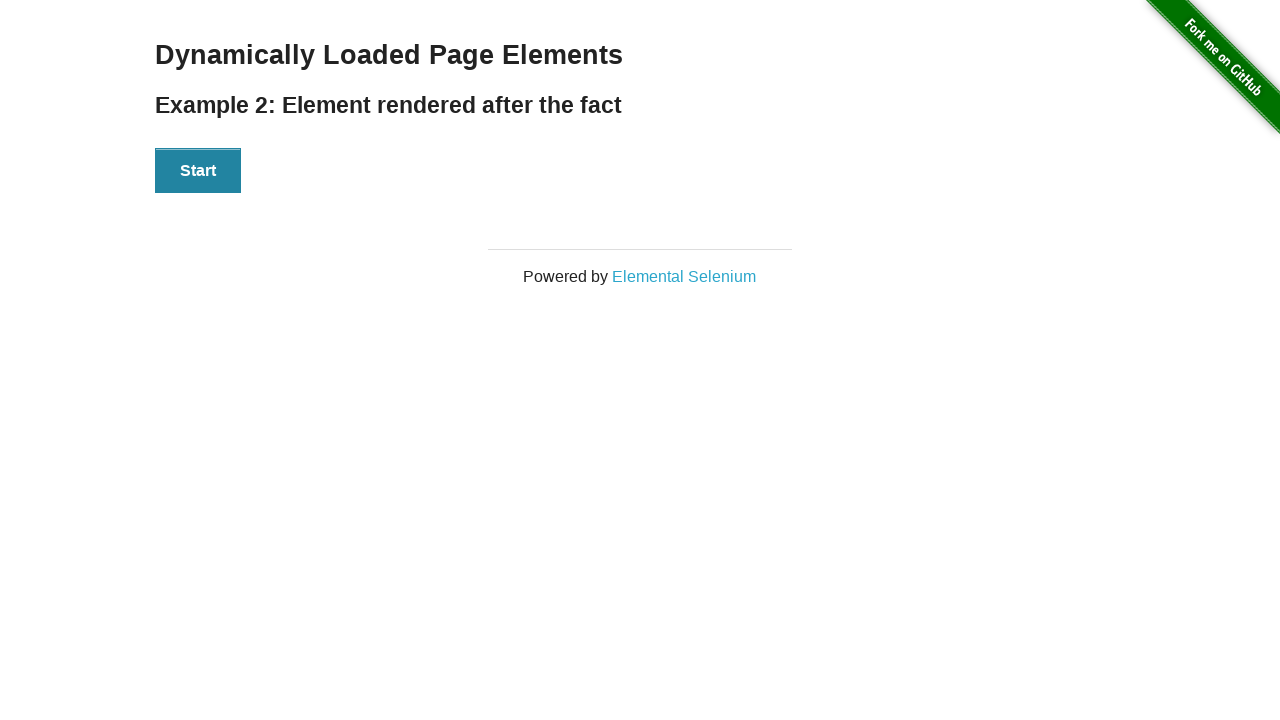

Clicked Start button at (198, 171) on #start button
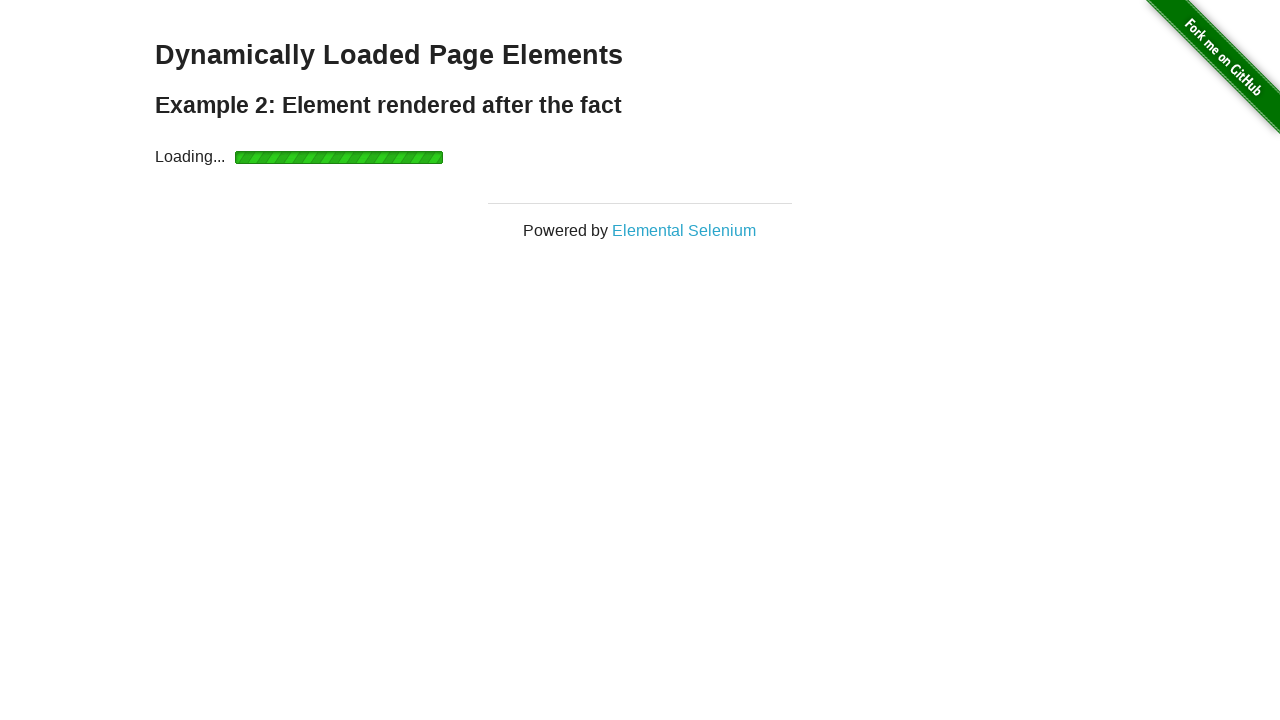

Loading indicator appeared
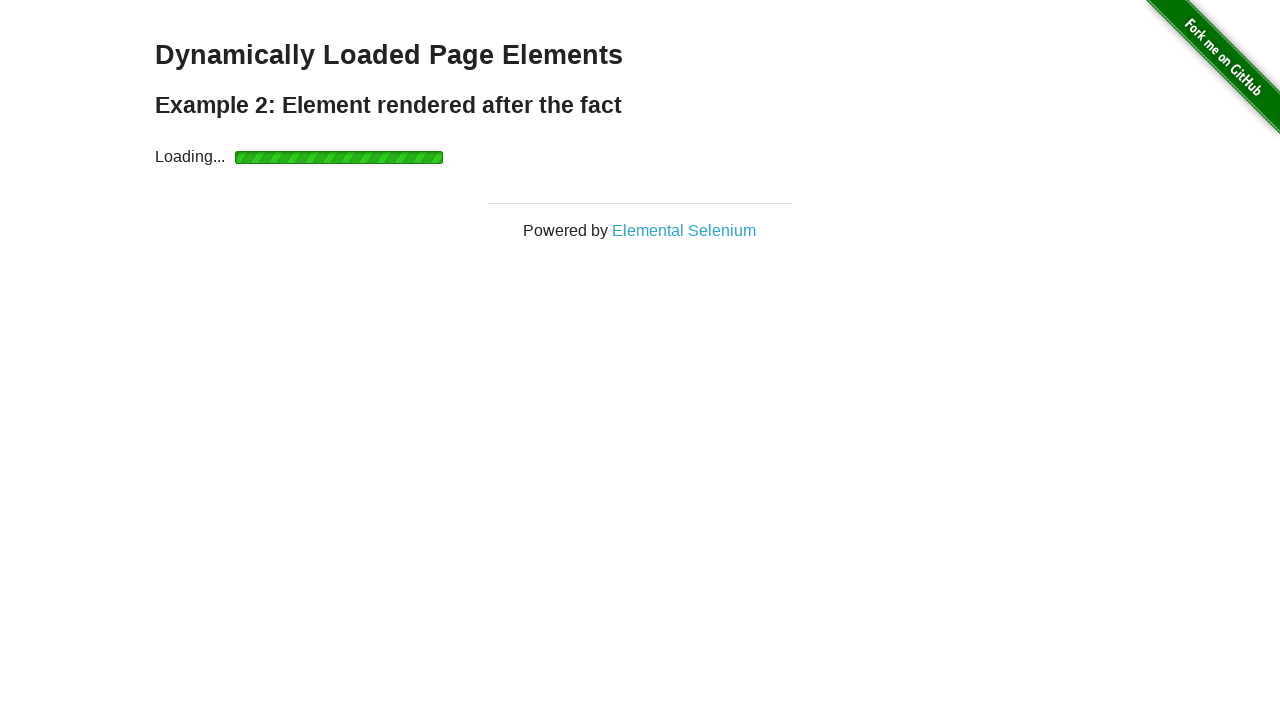

Verified loading indicator is visible
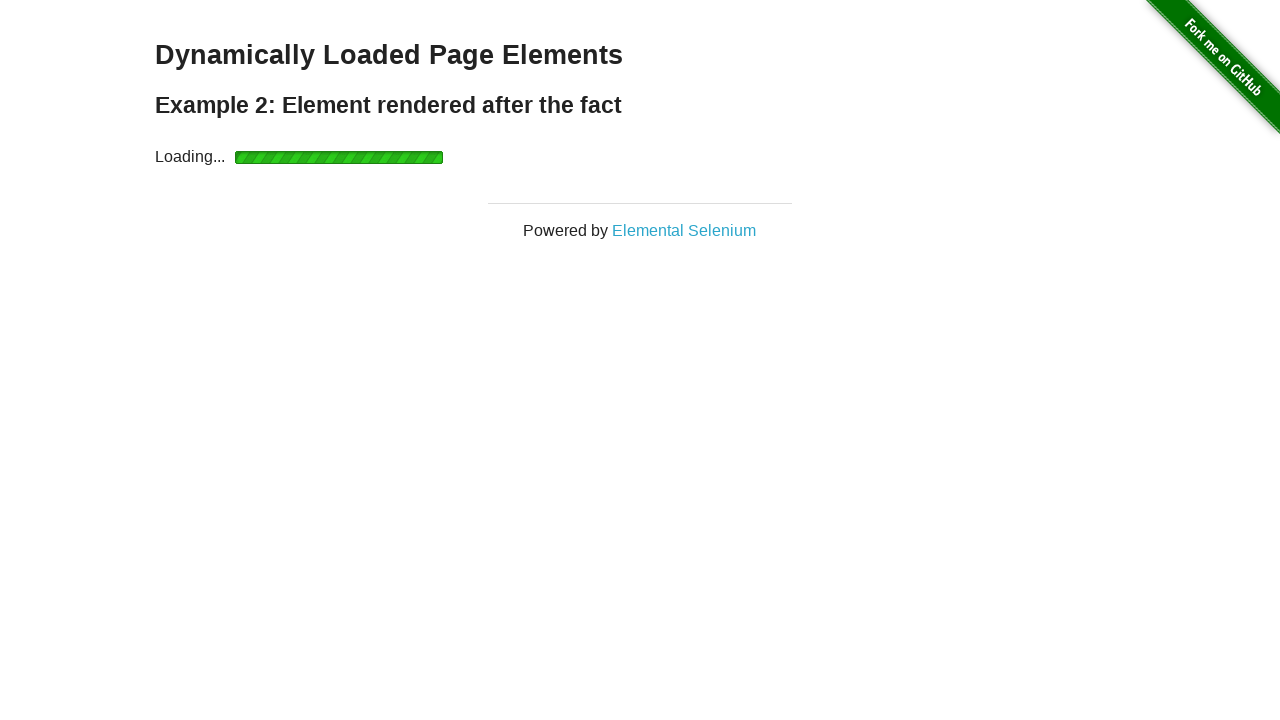

Loading indicator disappeared
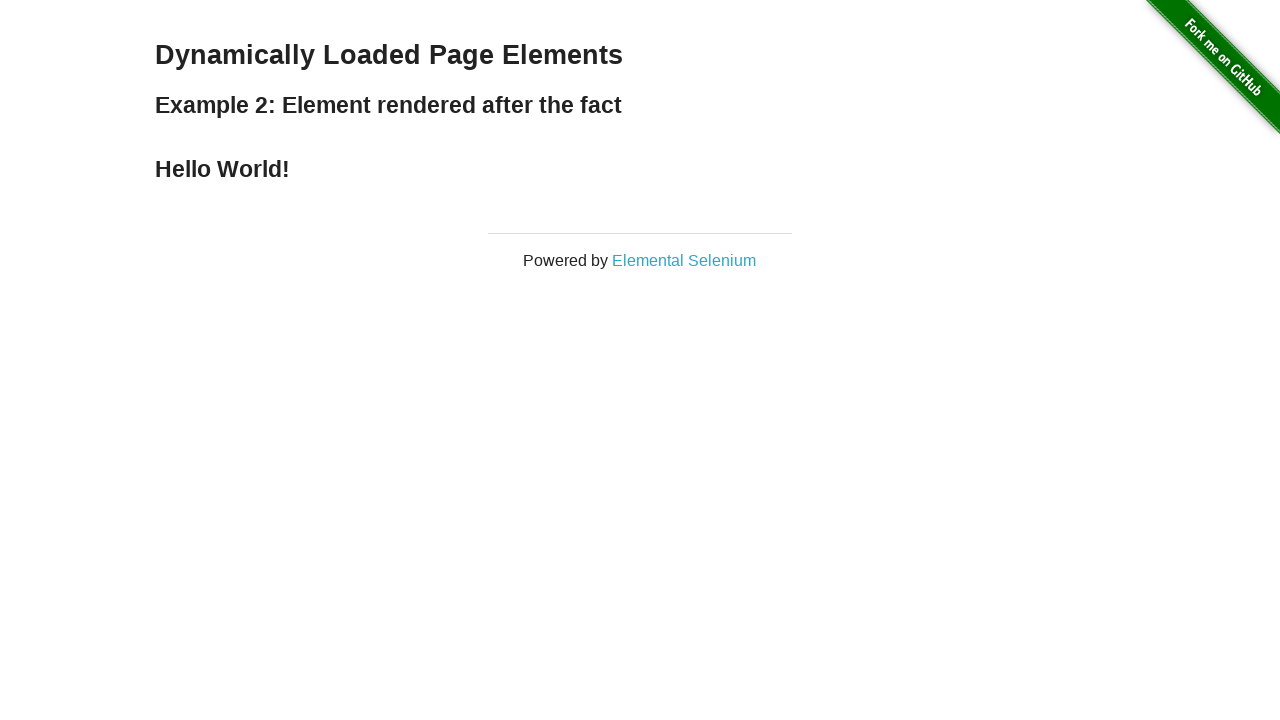

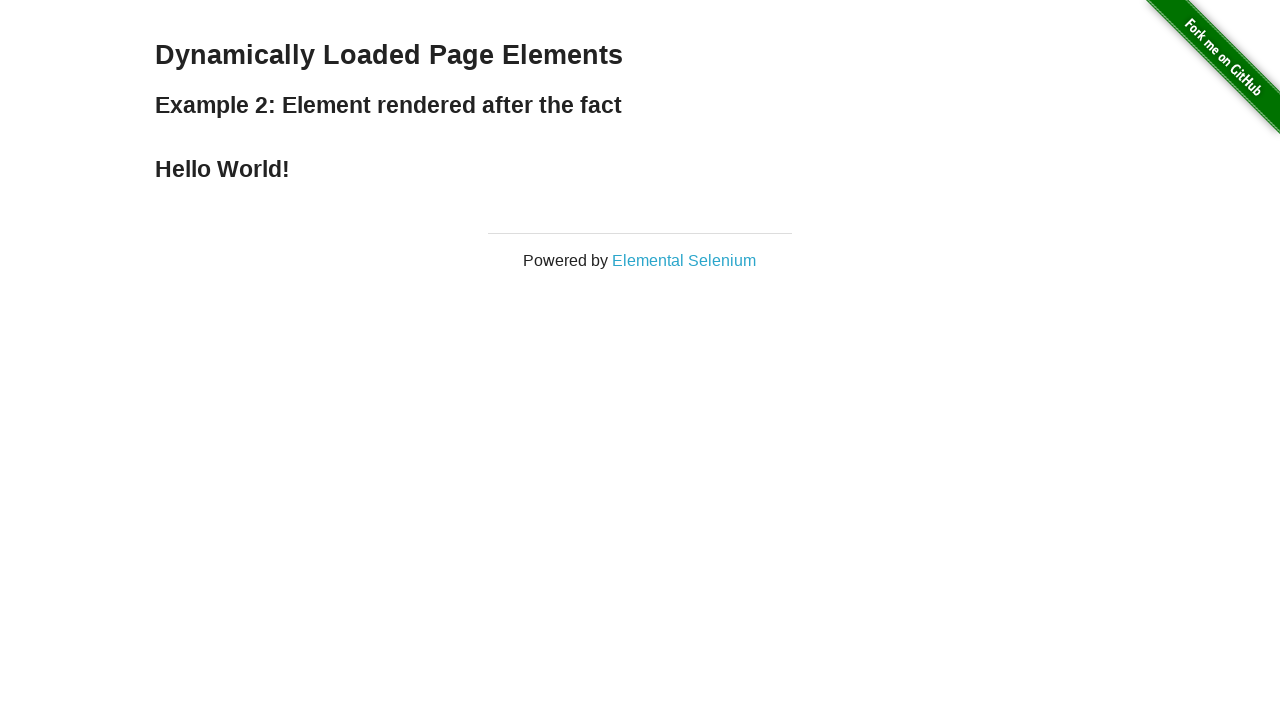